Navigates to ZeroBank login page and verifies that the header text contains "Log in to ZeroBank"

Starting URL: http://zero.webappsecurity.com/login.html

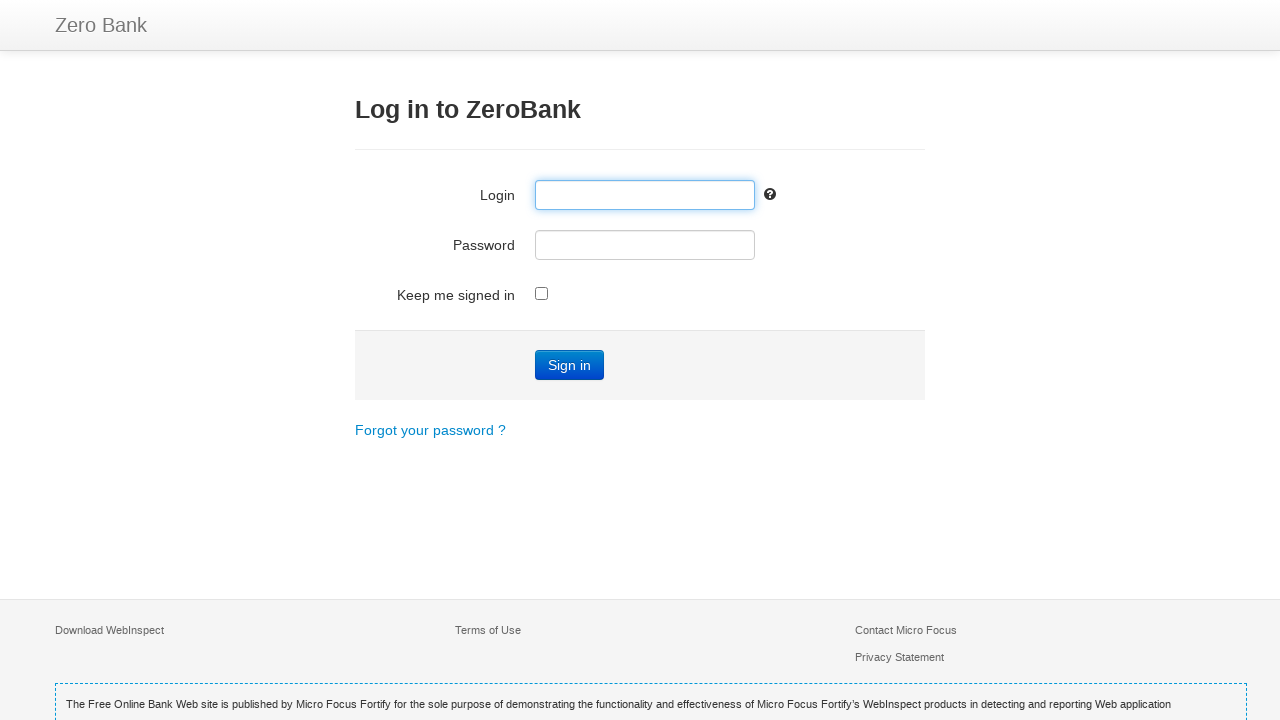

Navigated to ZeroBank login page
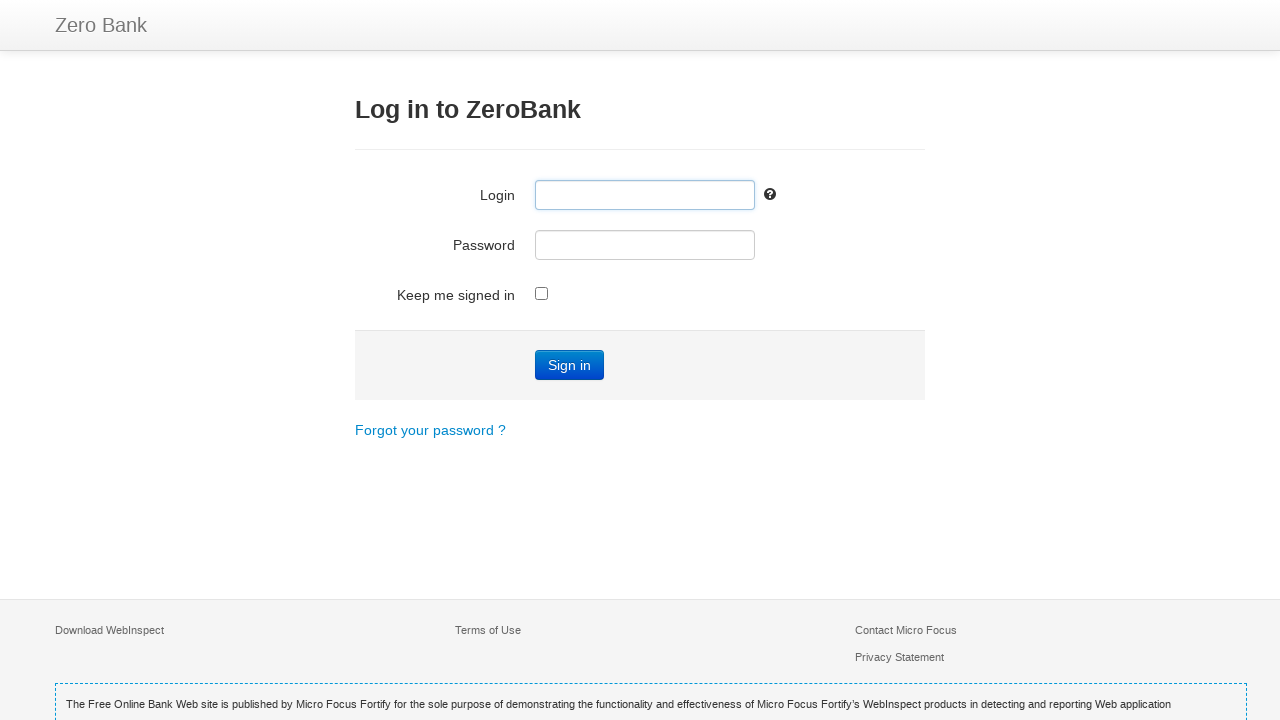

Retrieved header text from h3 element
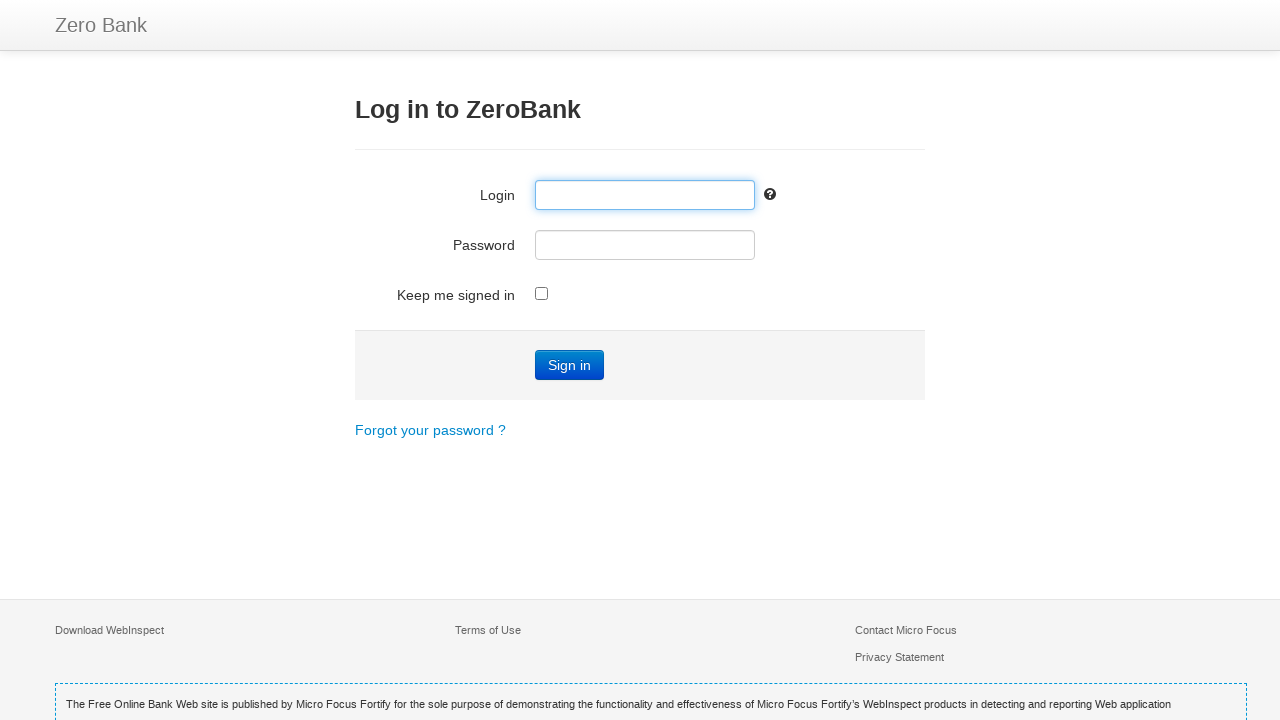

Verified header contains 'Log in to ZeroBank'
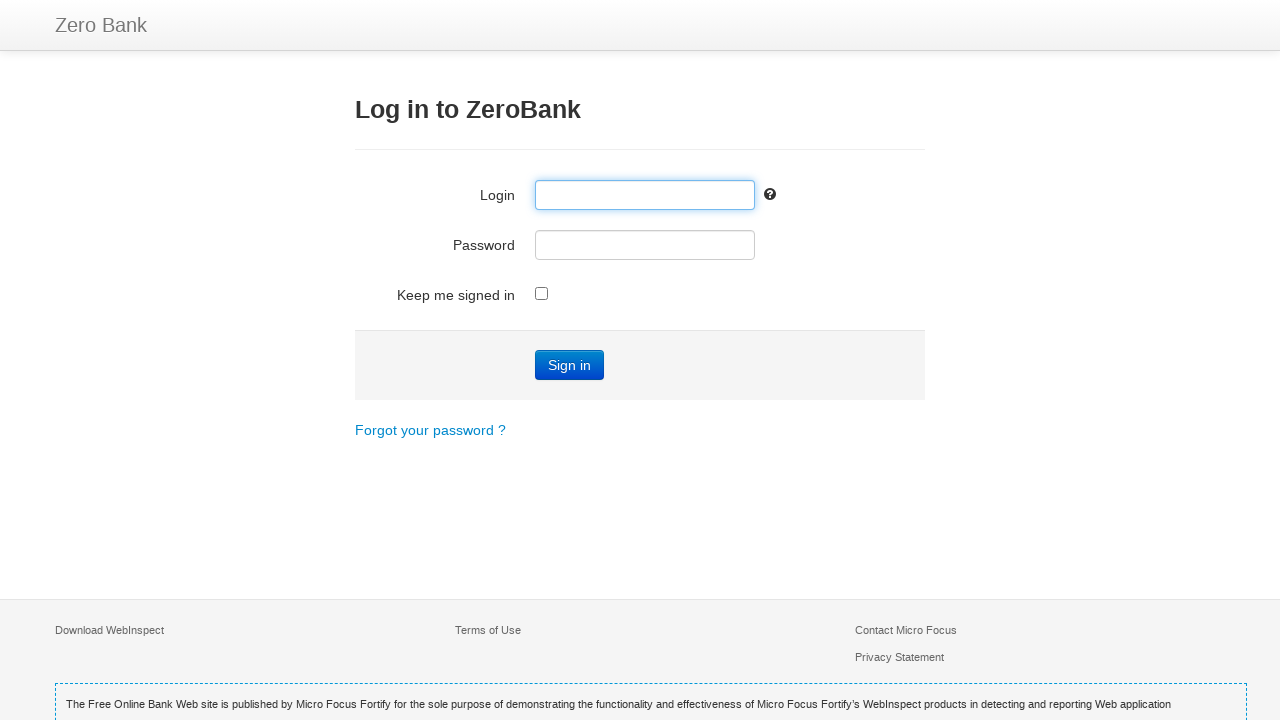

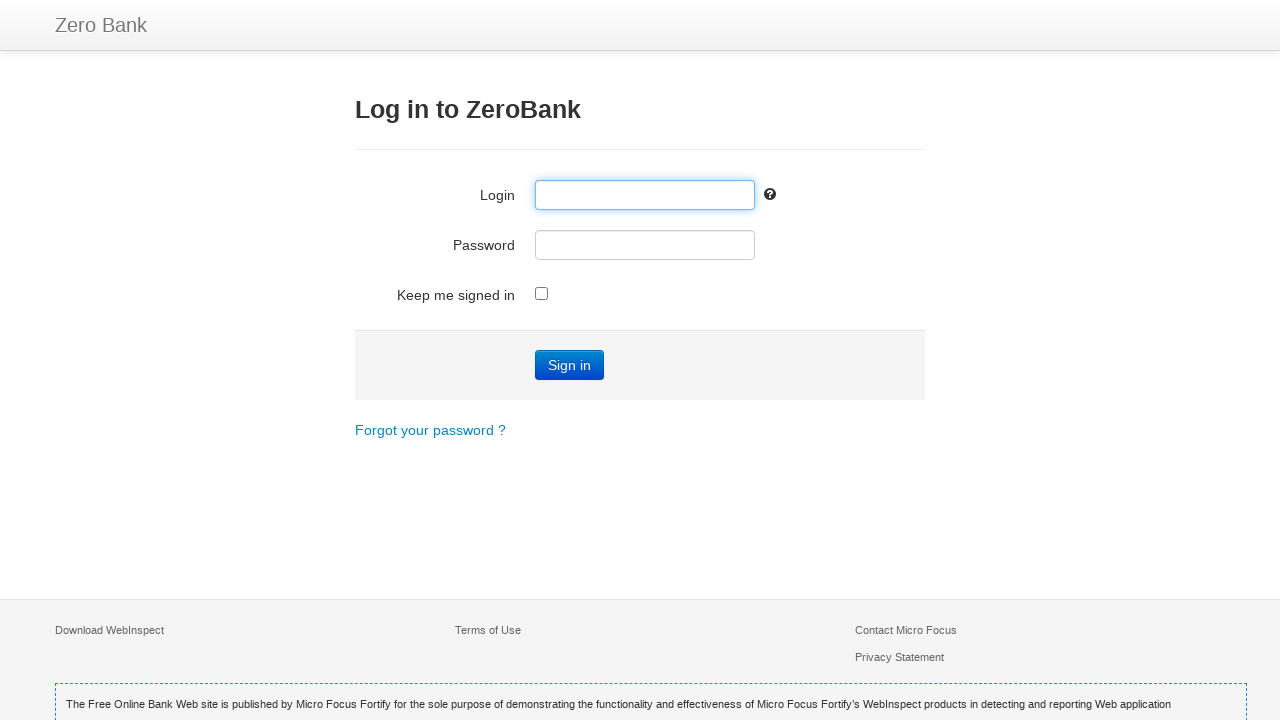